Navigates to the QSpiders website homepage and loads the page

Starting URL: https://www.qspiders.com

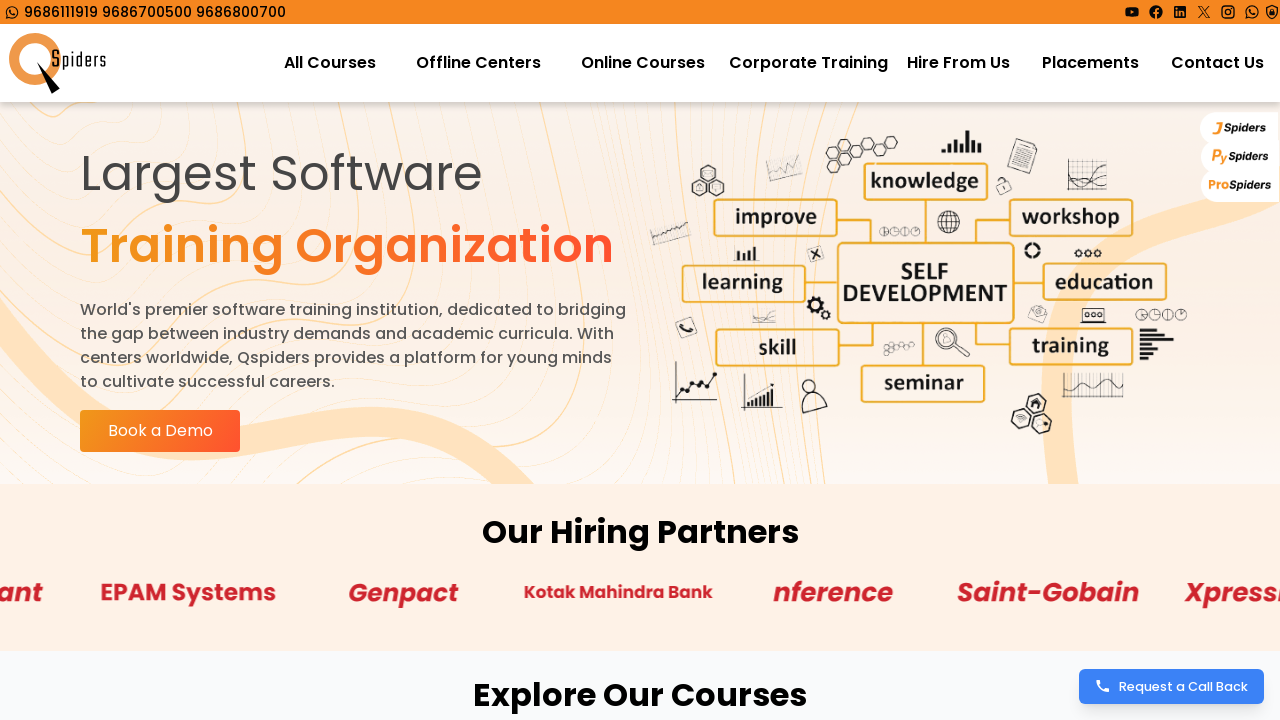

QSpiders homepage loaded successfully with DOM content ready
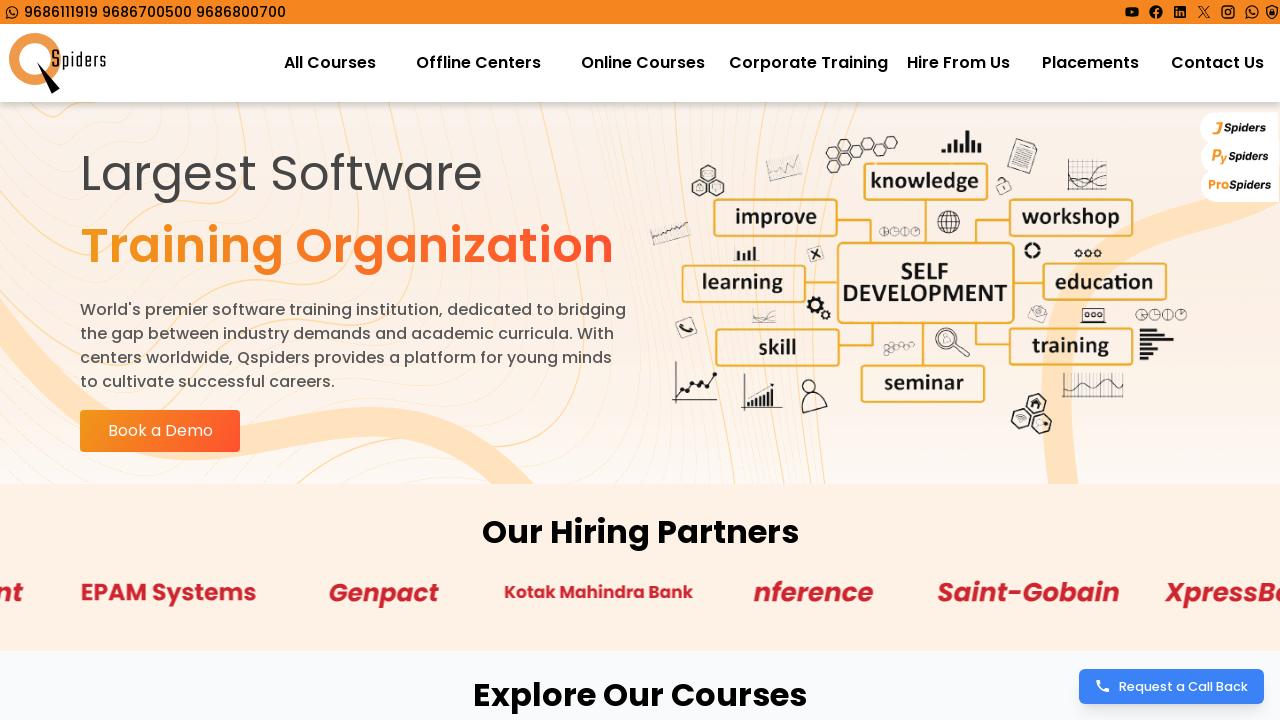

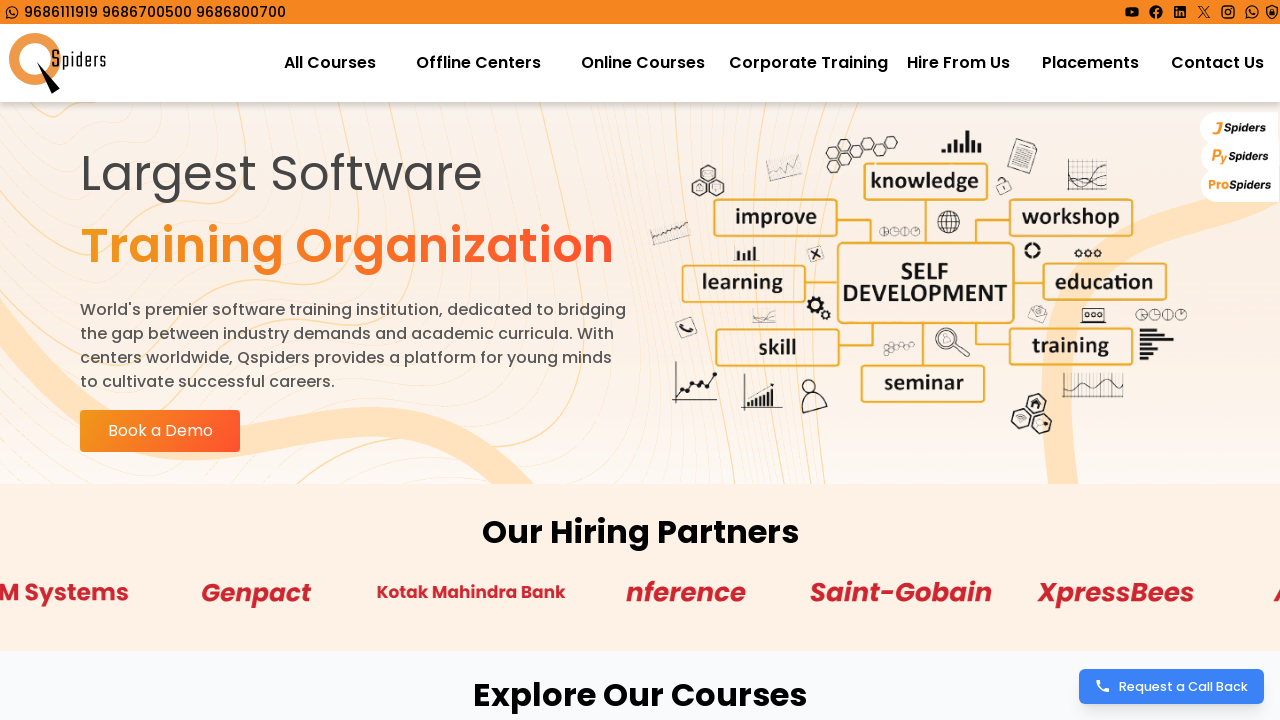